Tests form input validation by filling in various fields (first name, last name, age, country, notes) and submitting the form to verify successful validation

Starting URL: https://testpages.eviltester.com/styled/validation/input-validation.html

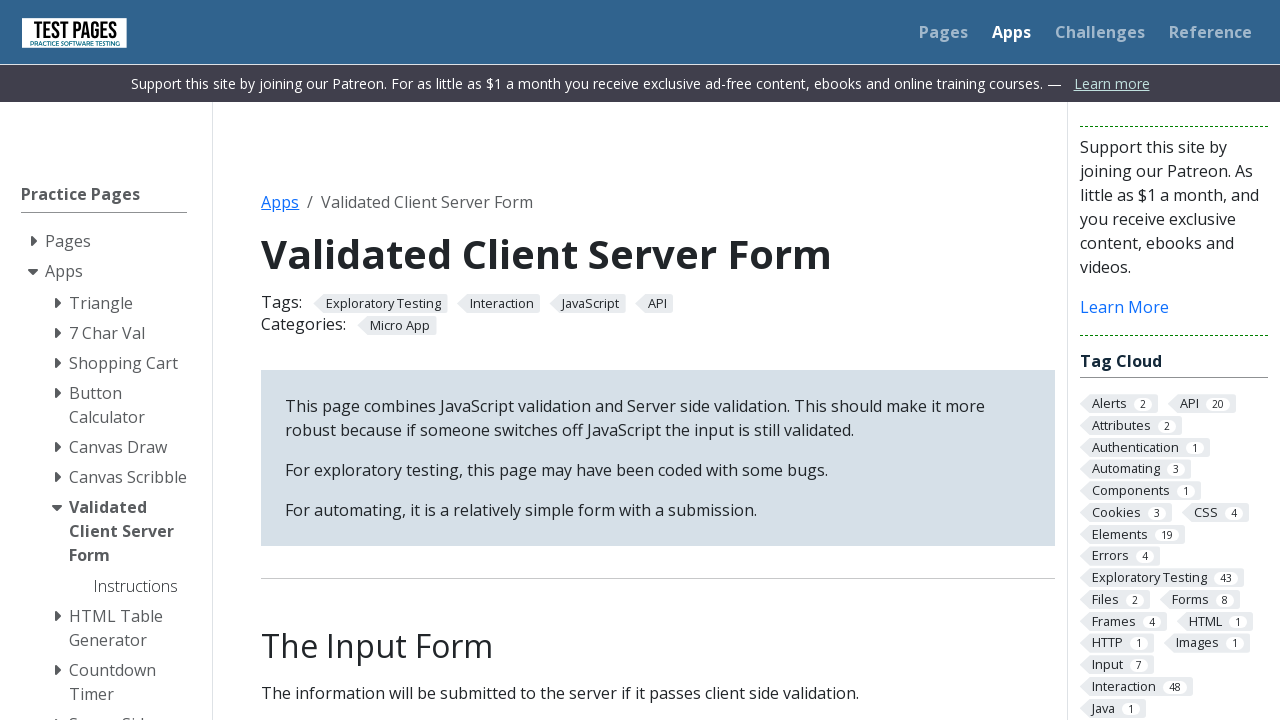

Navigated to input validation test page
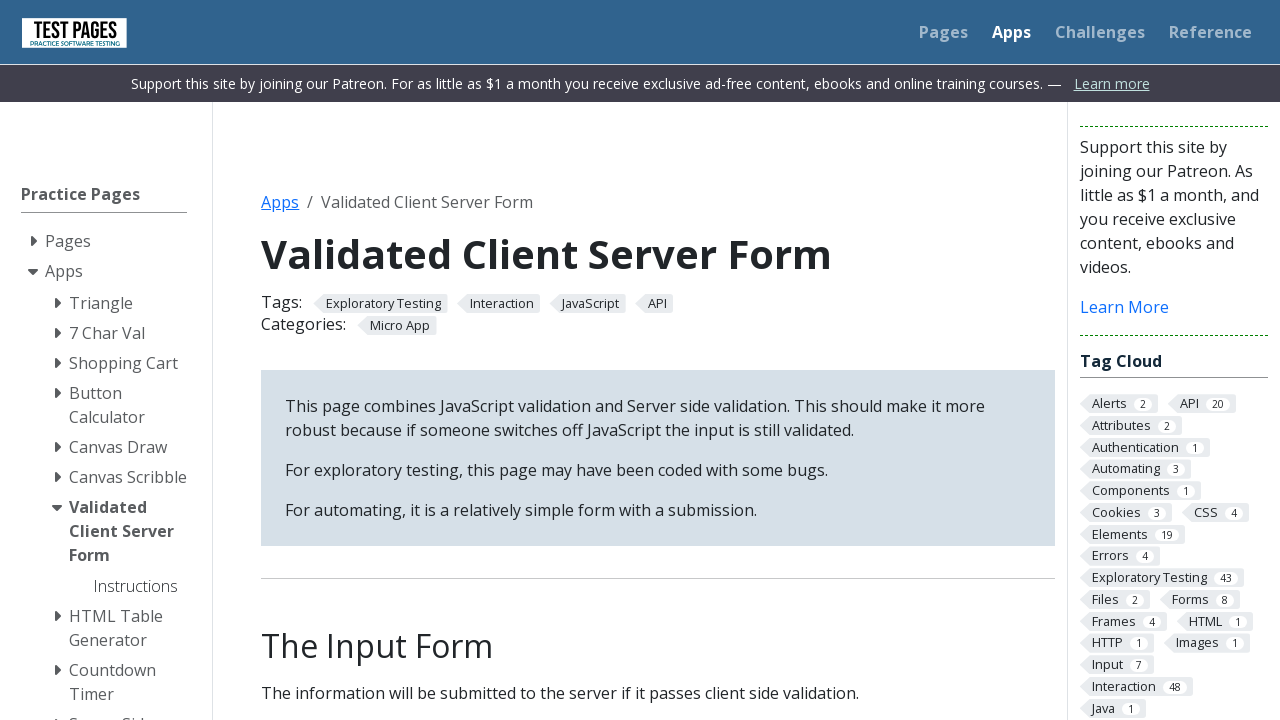

Filled first name field with 'Hello' on input[id='firstname']
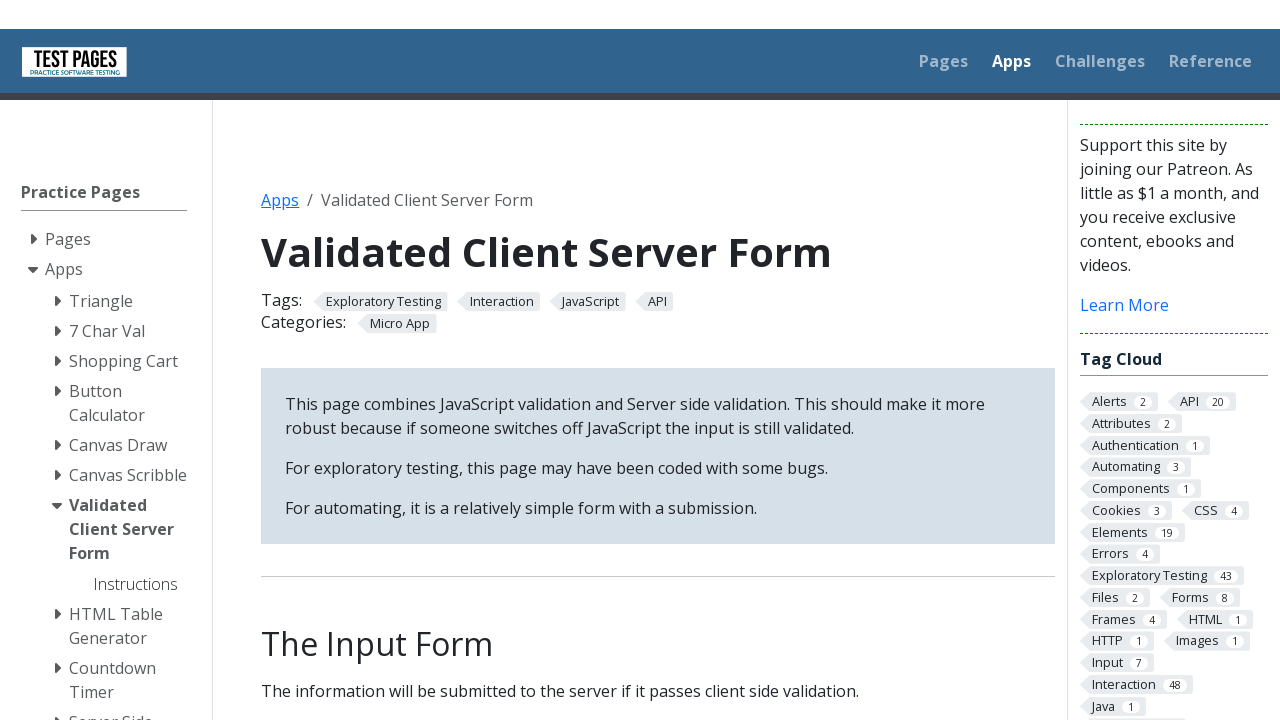

Filled last name field with 'ByeByeeeeee' on input[id='surname']
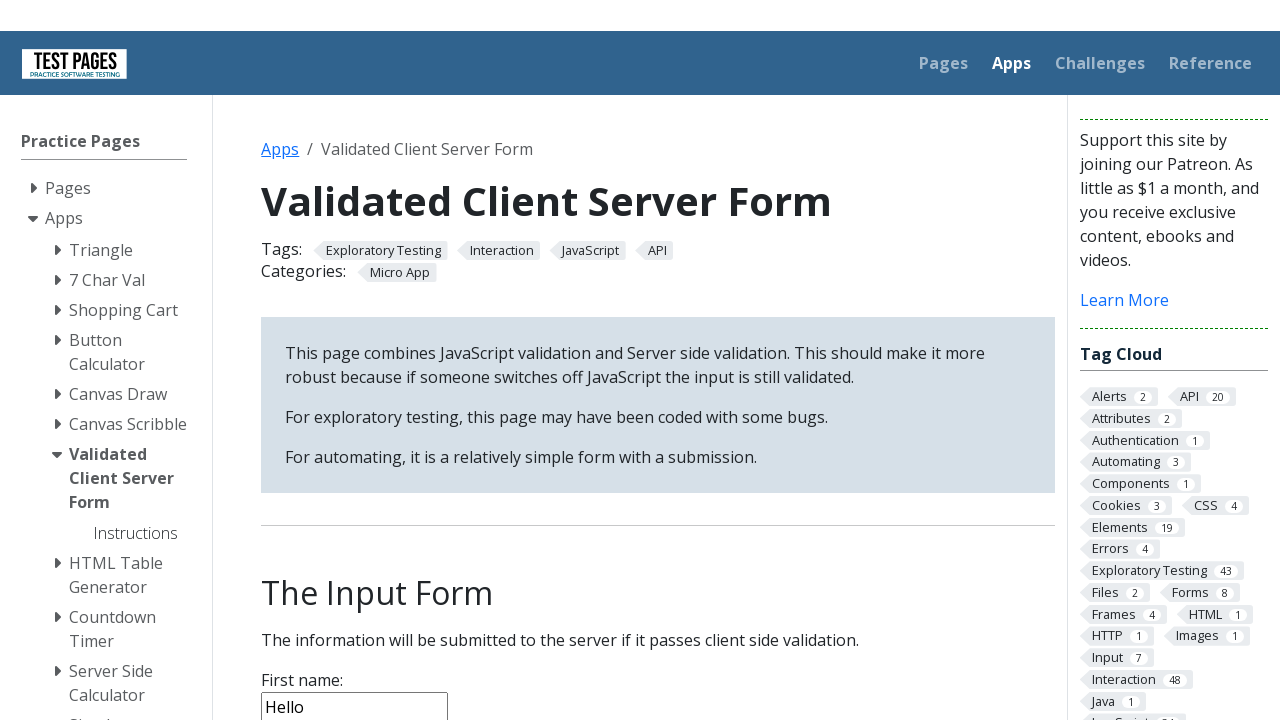

Filled age field with '18' on input[id='age']
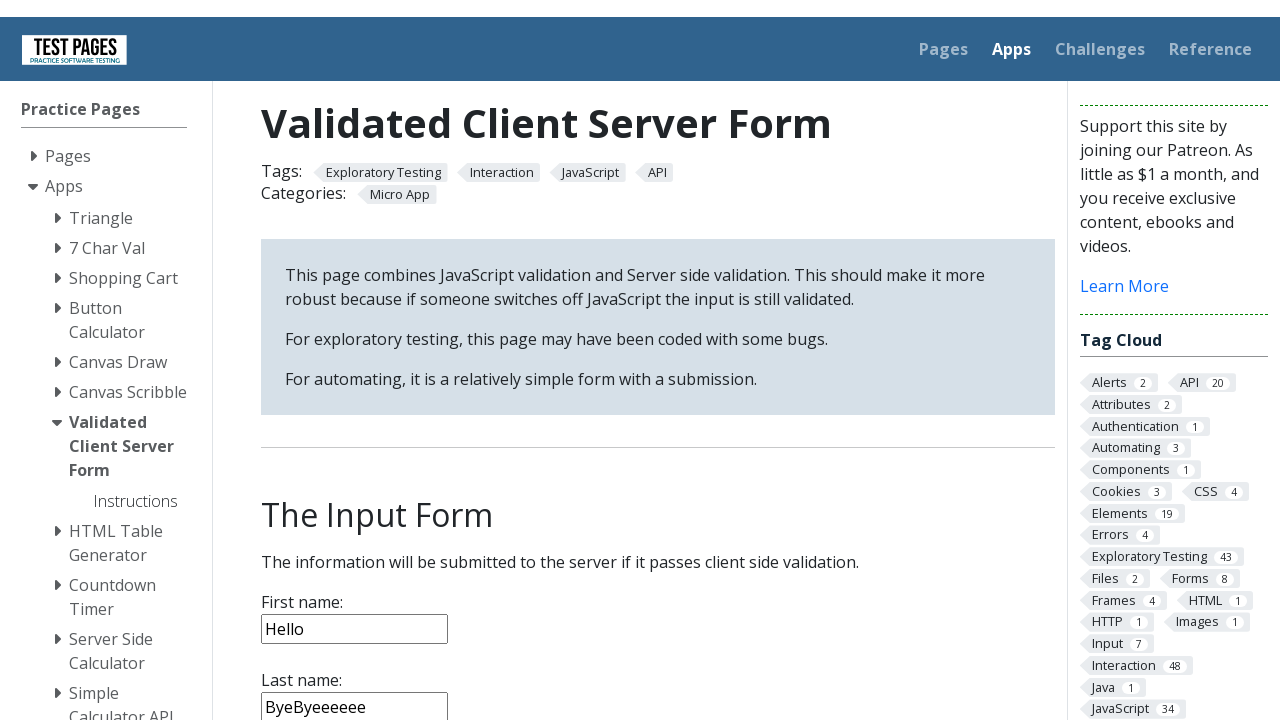

Selected 'Argentina' from country dropdown on select[id='country']
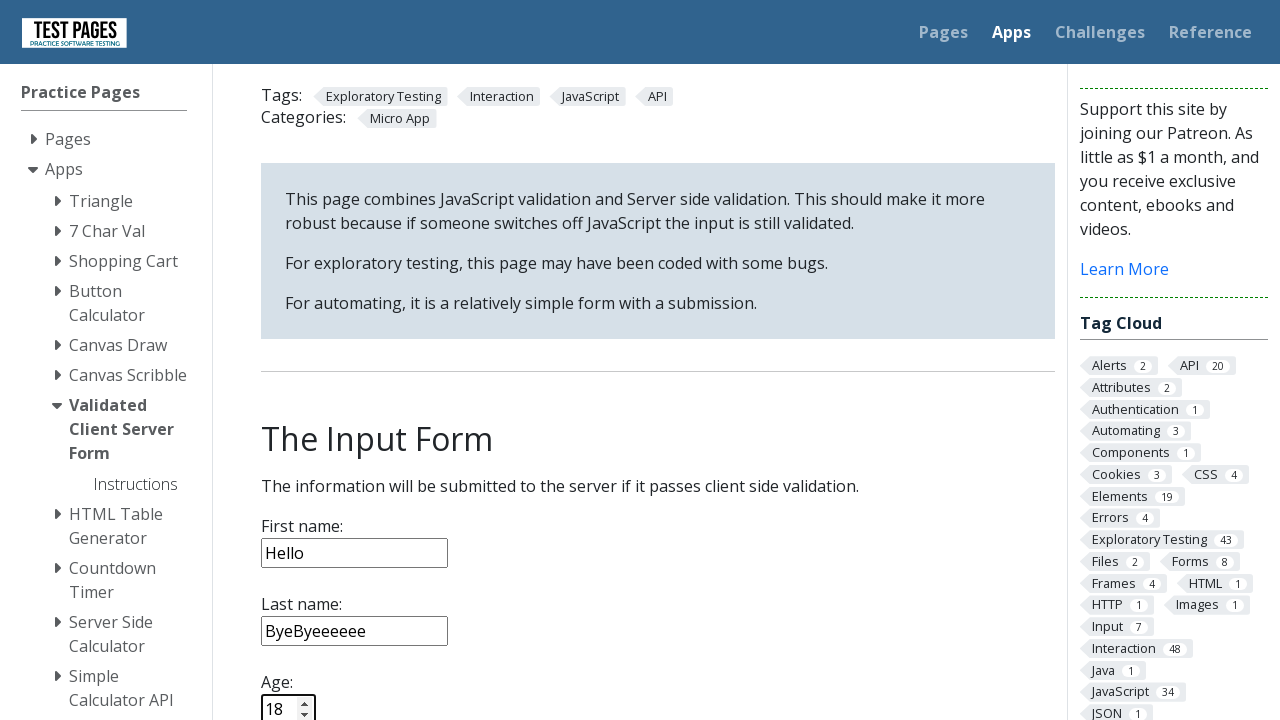

Filled notes field with 'An example note' on textarea[id='notes']
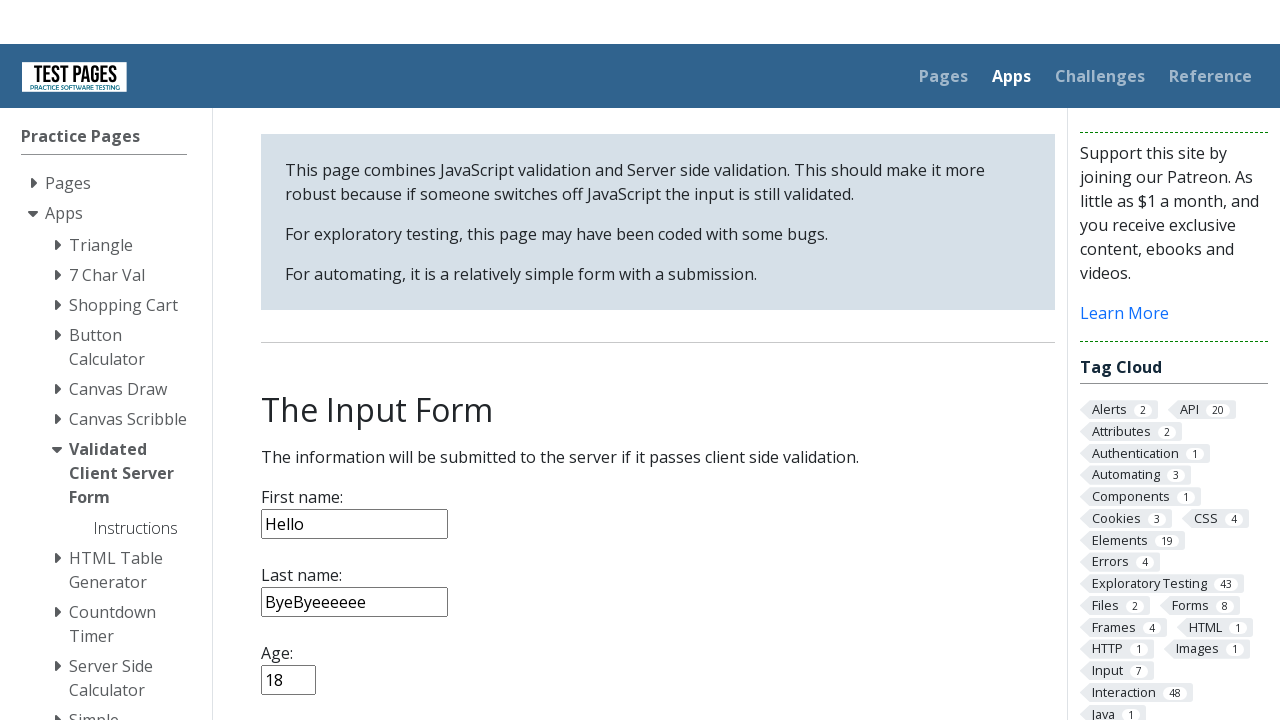

Clicked submit button to submit the form at (296, 368) on input[type='submit']
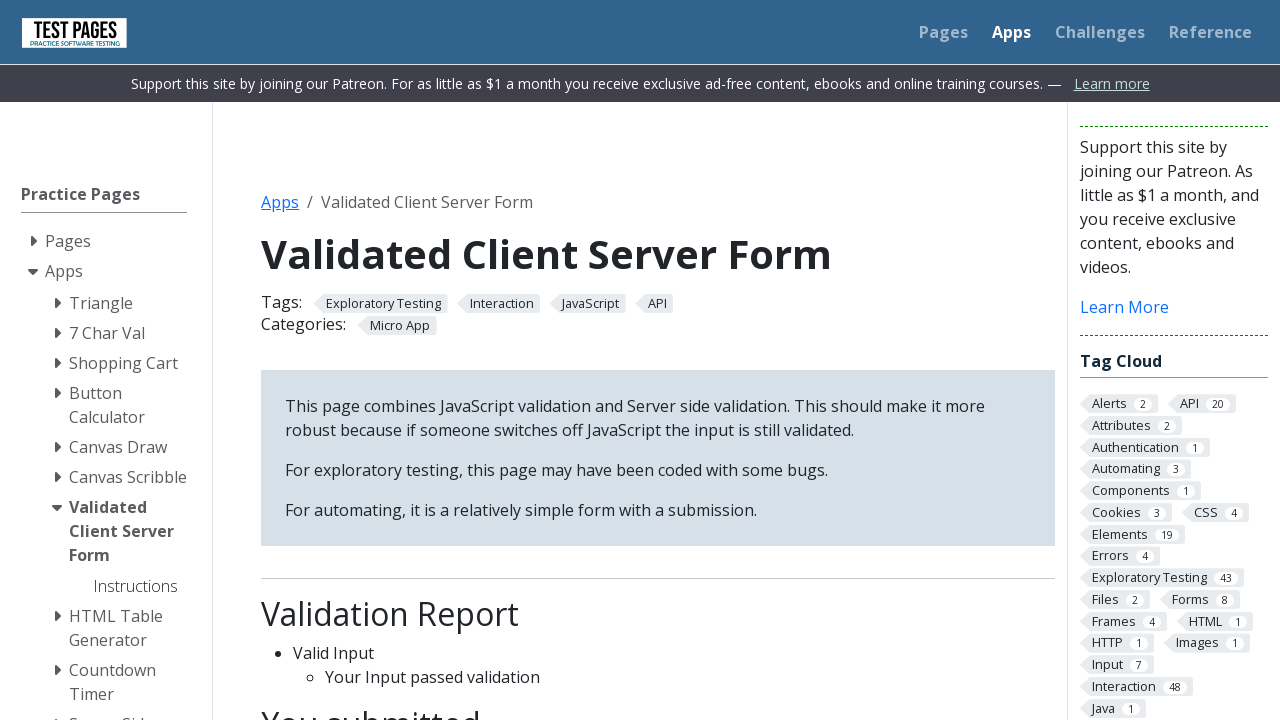

Form validation passed - success message appeared
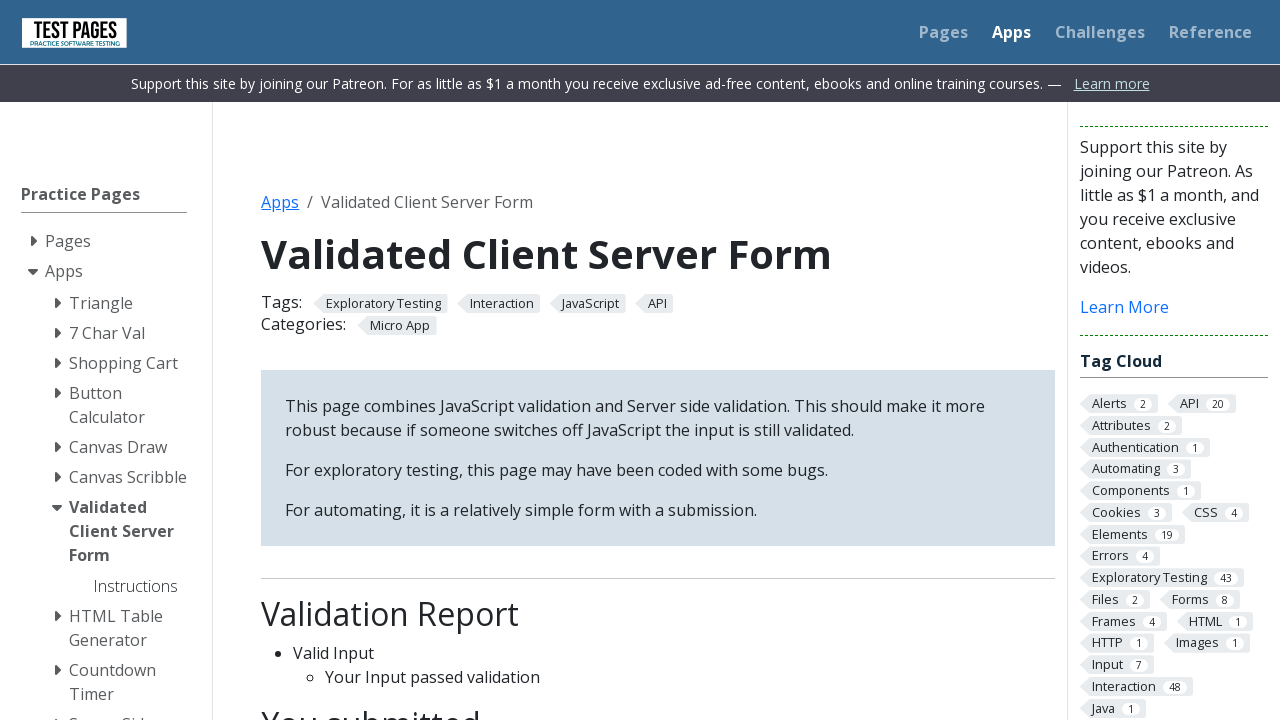

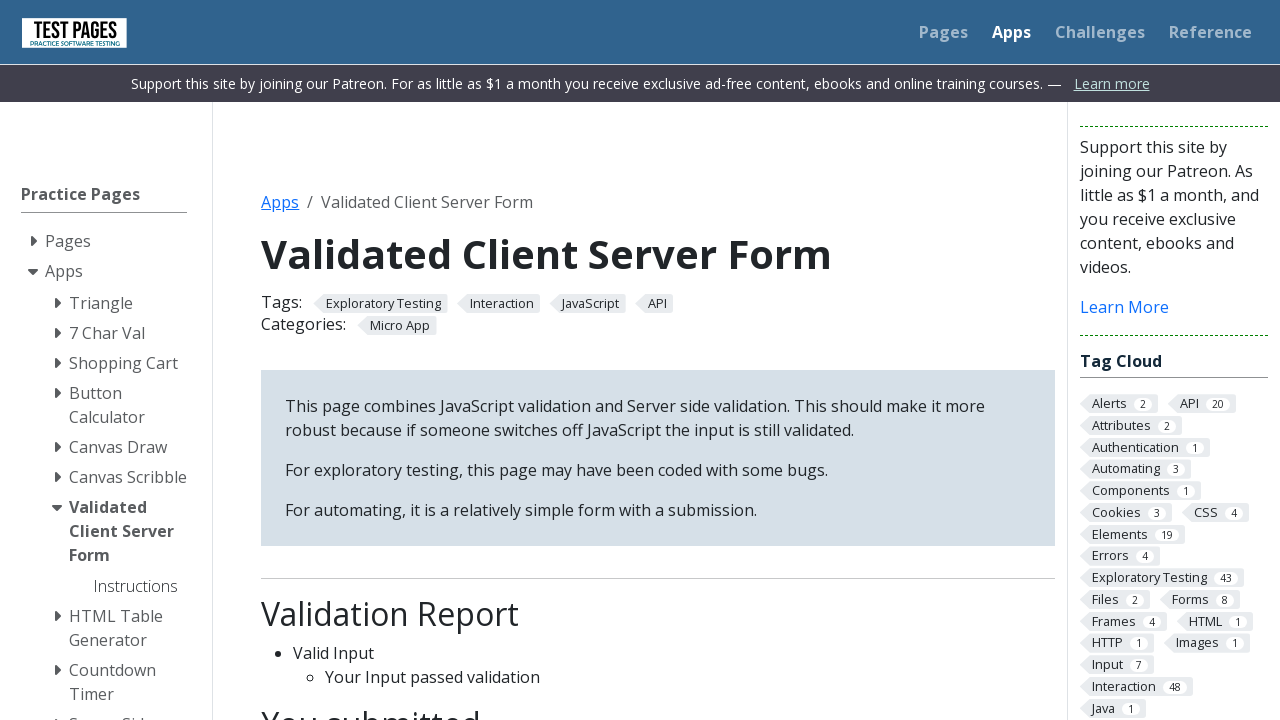